Navigates to the OrangeHRM demo login page and clicks on the "OrangeHRM, Inc" link (company branding link, likely in the footer)

Starting URL: https://opensource-demo.orangehrmlive.com/web/index.php/auth/login

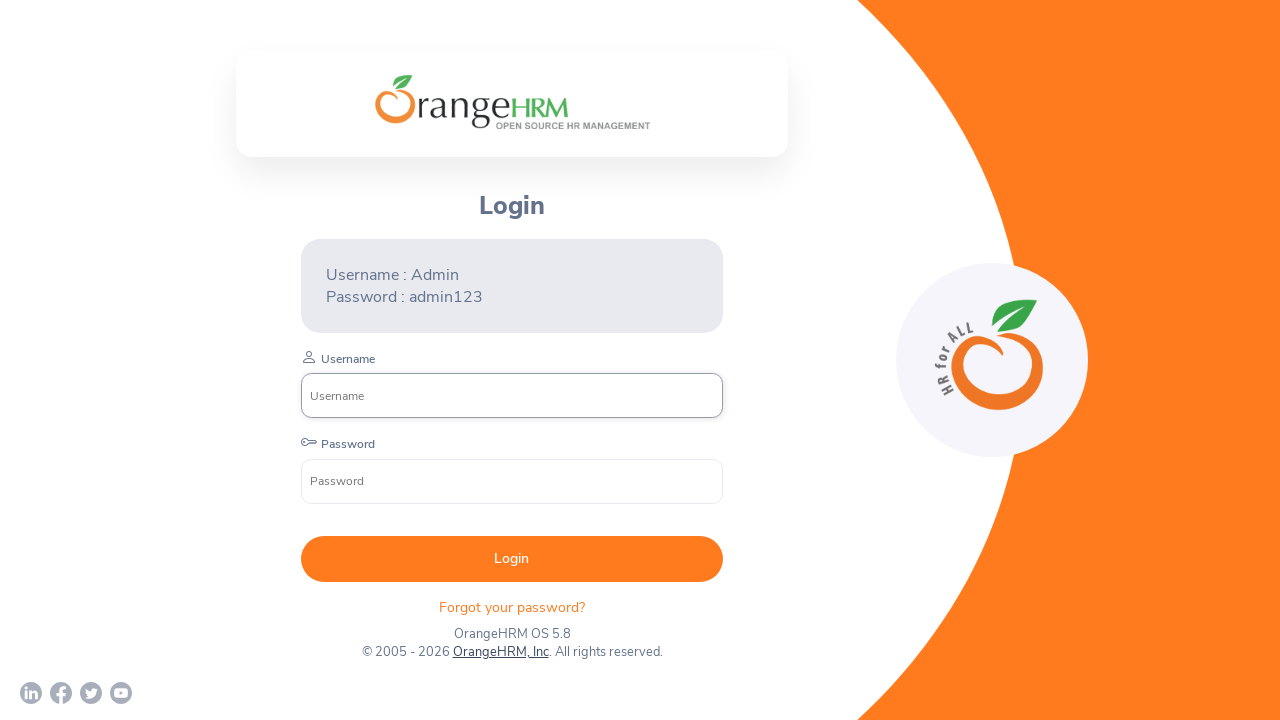

Set viewport size to 1920x1080
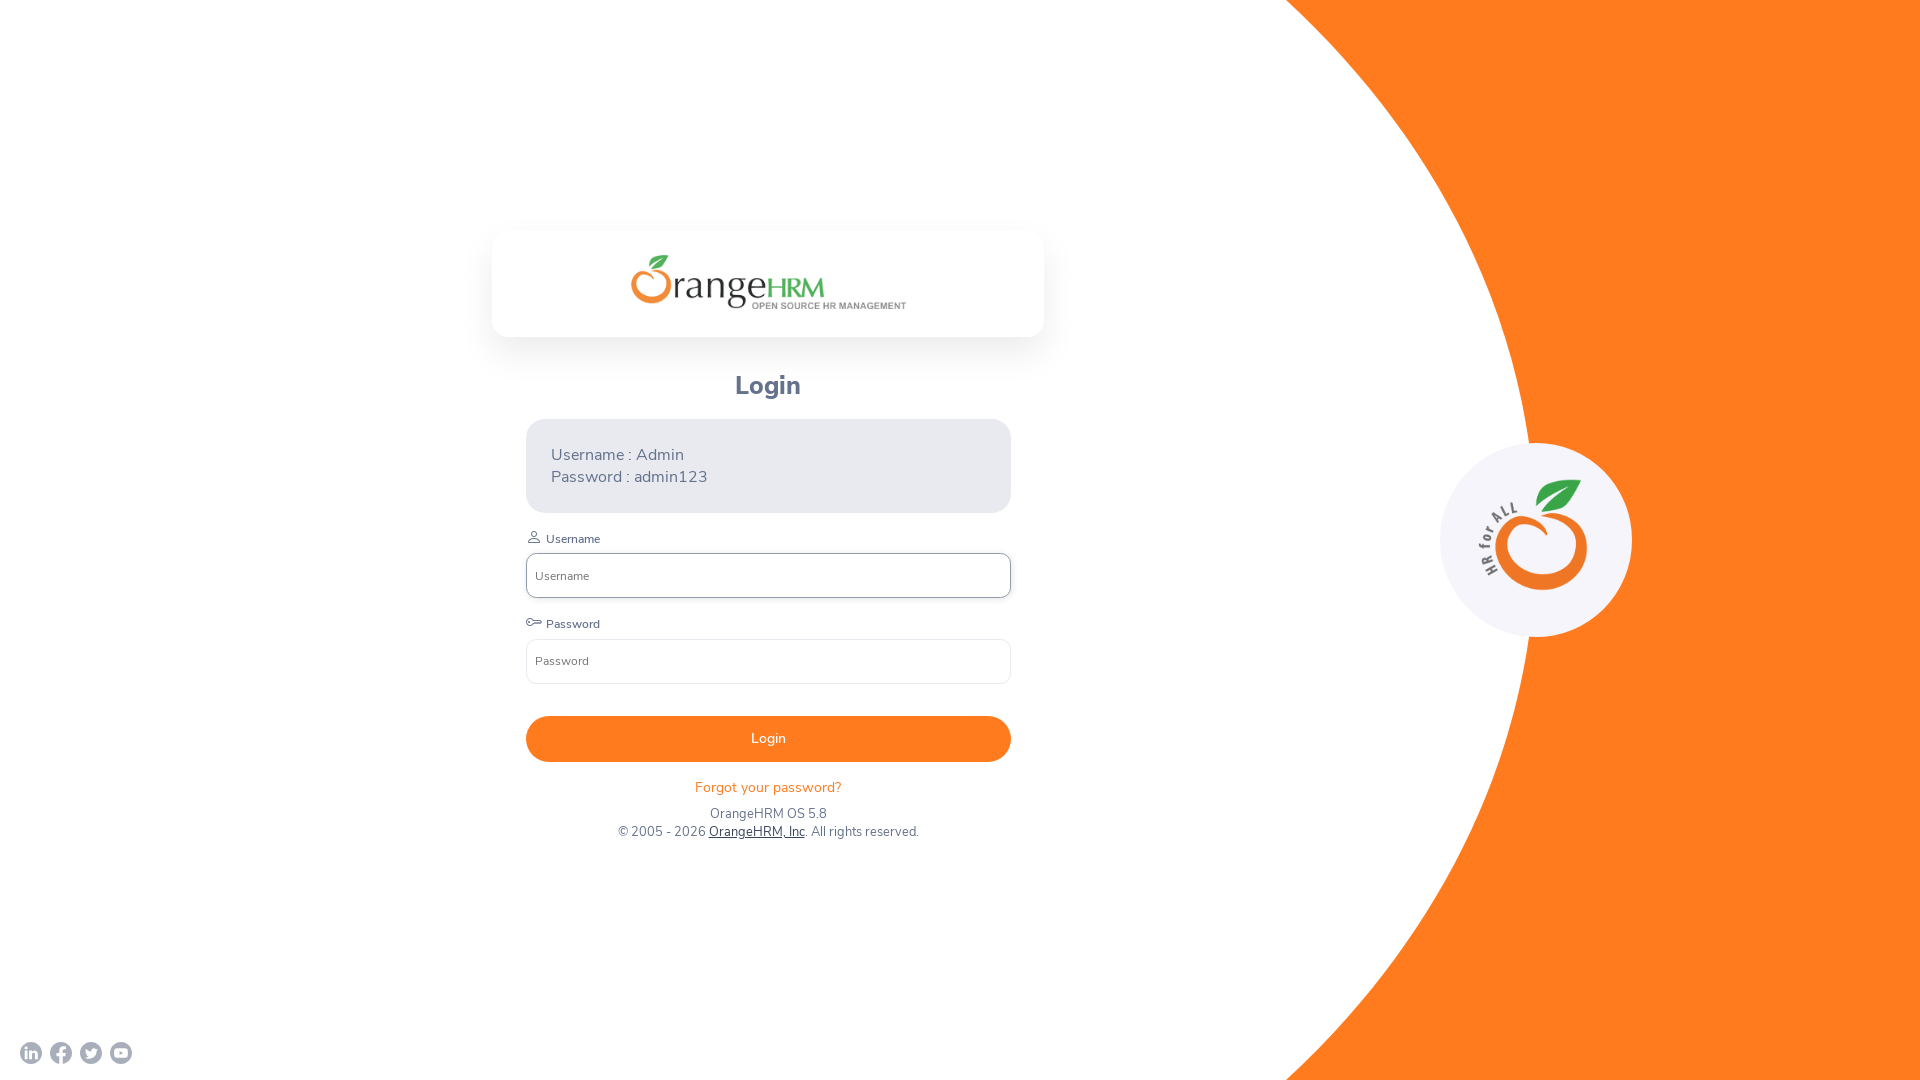

Waited for page to reach networkidle state
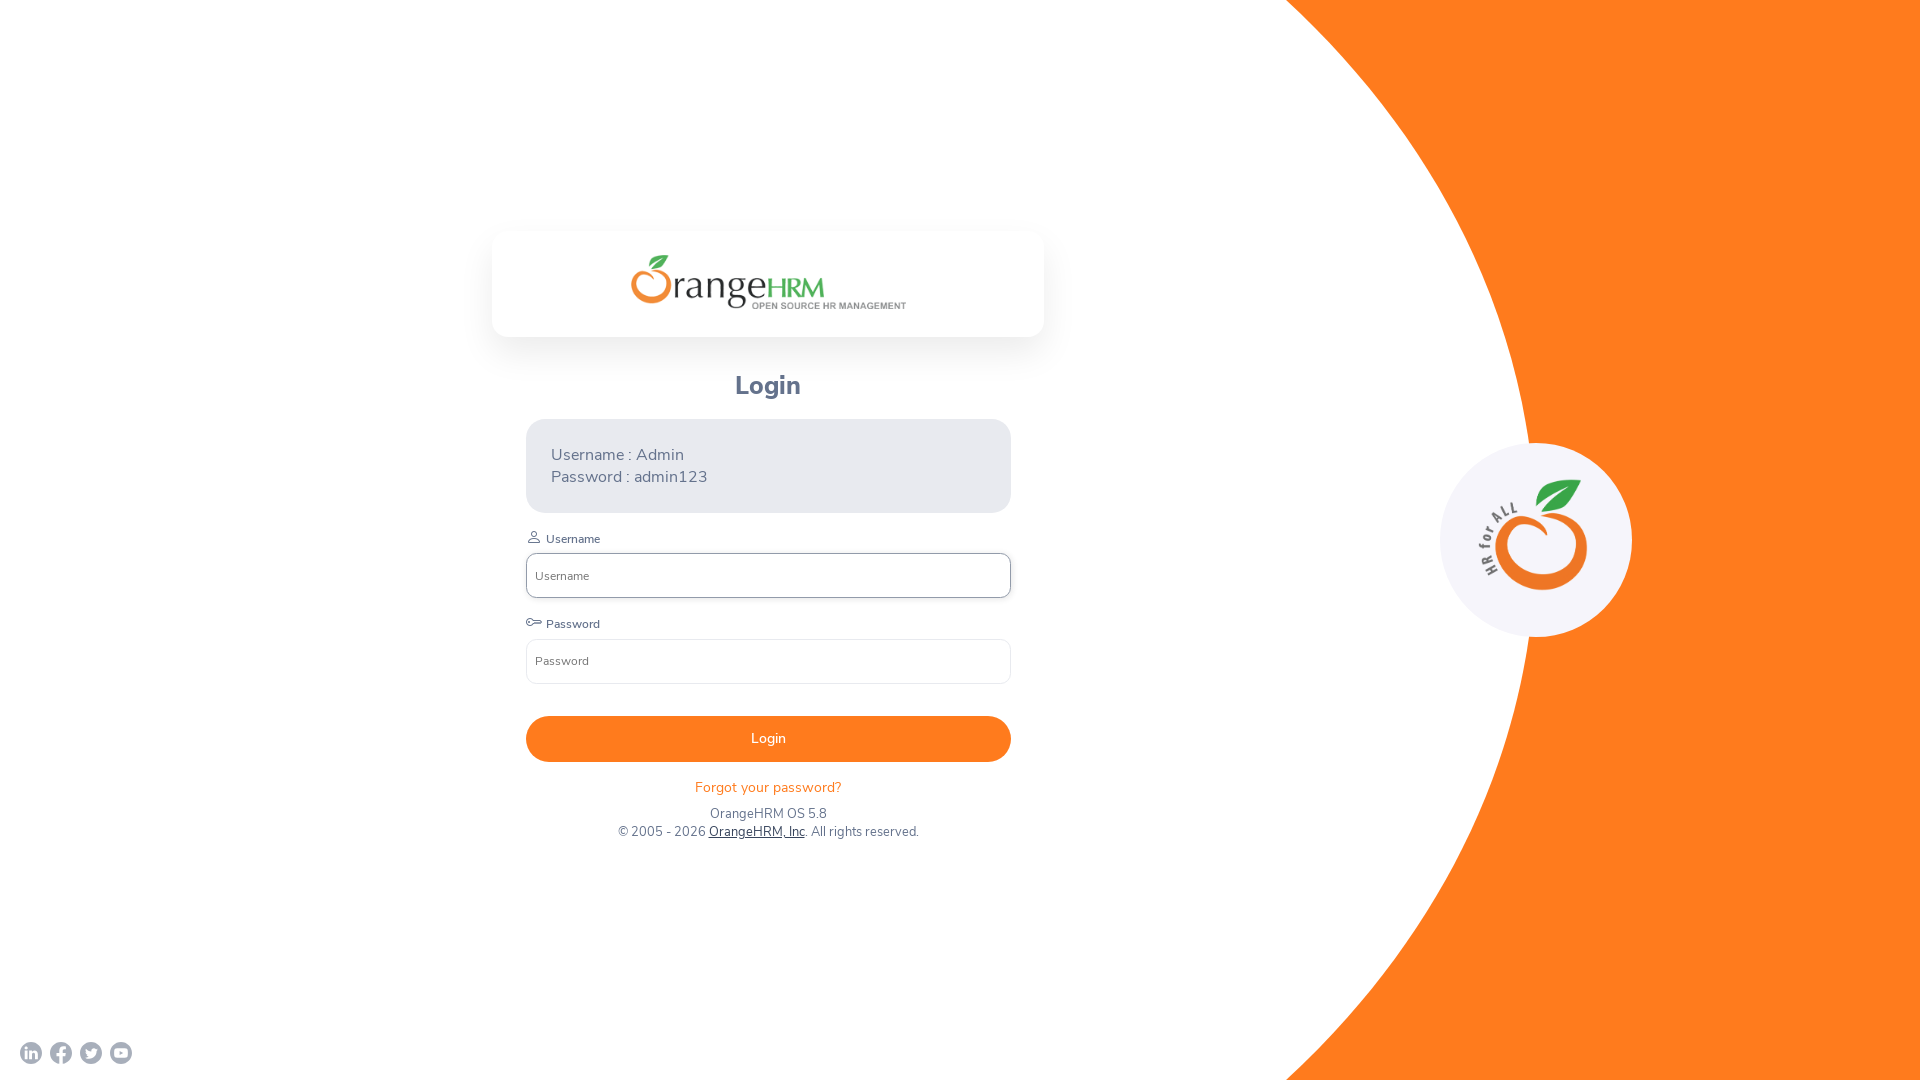

Clicked on the 'OrangeHRM, Inc' company branding link at (756, 832) on xpath=//a[normalize-space()='OrangeHRM, Inc']
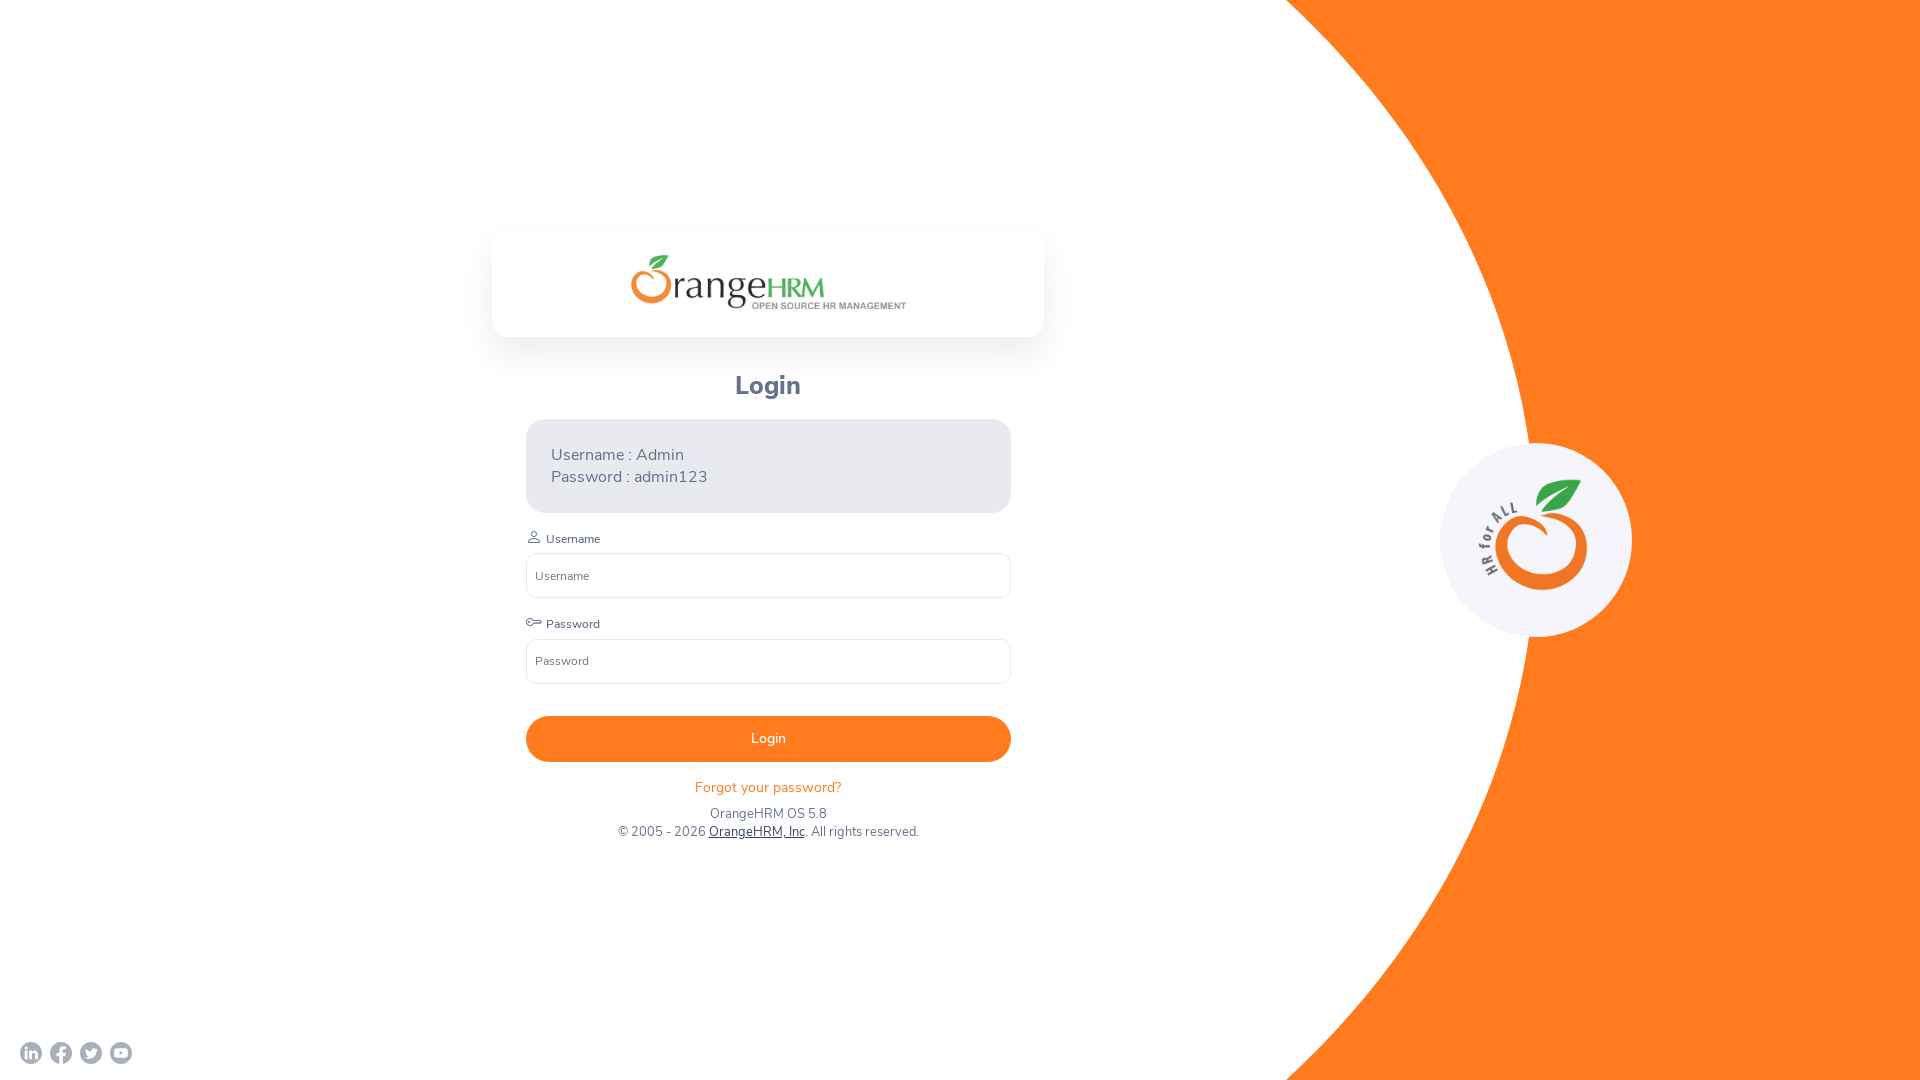

Waited 2 seconds for navigation to complete
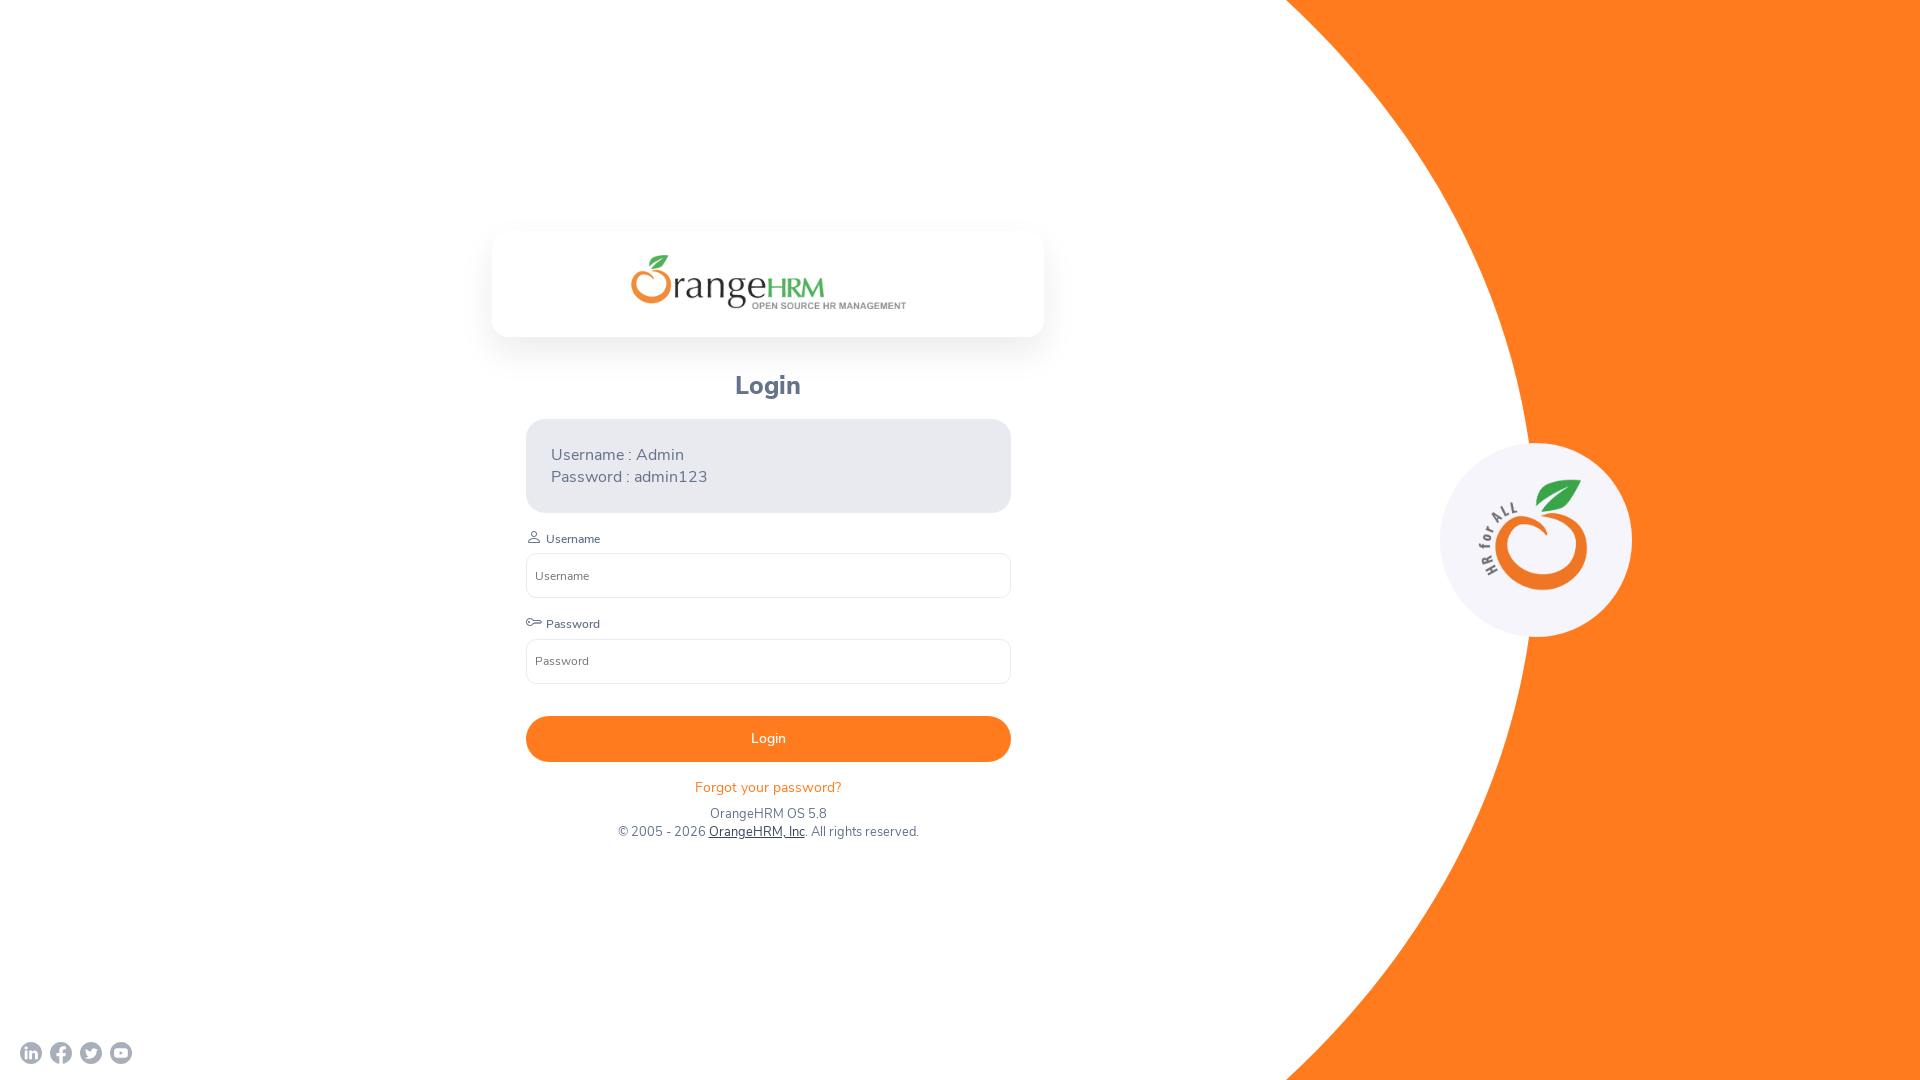

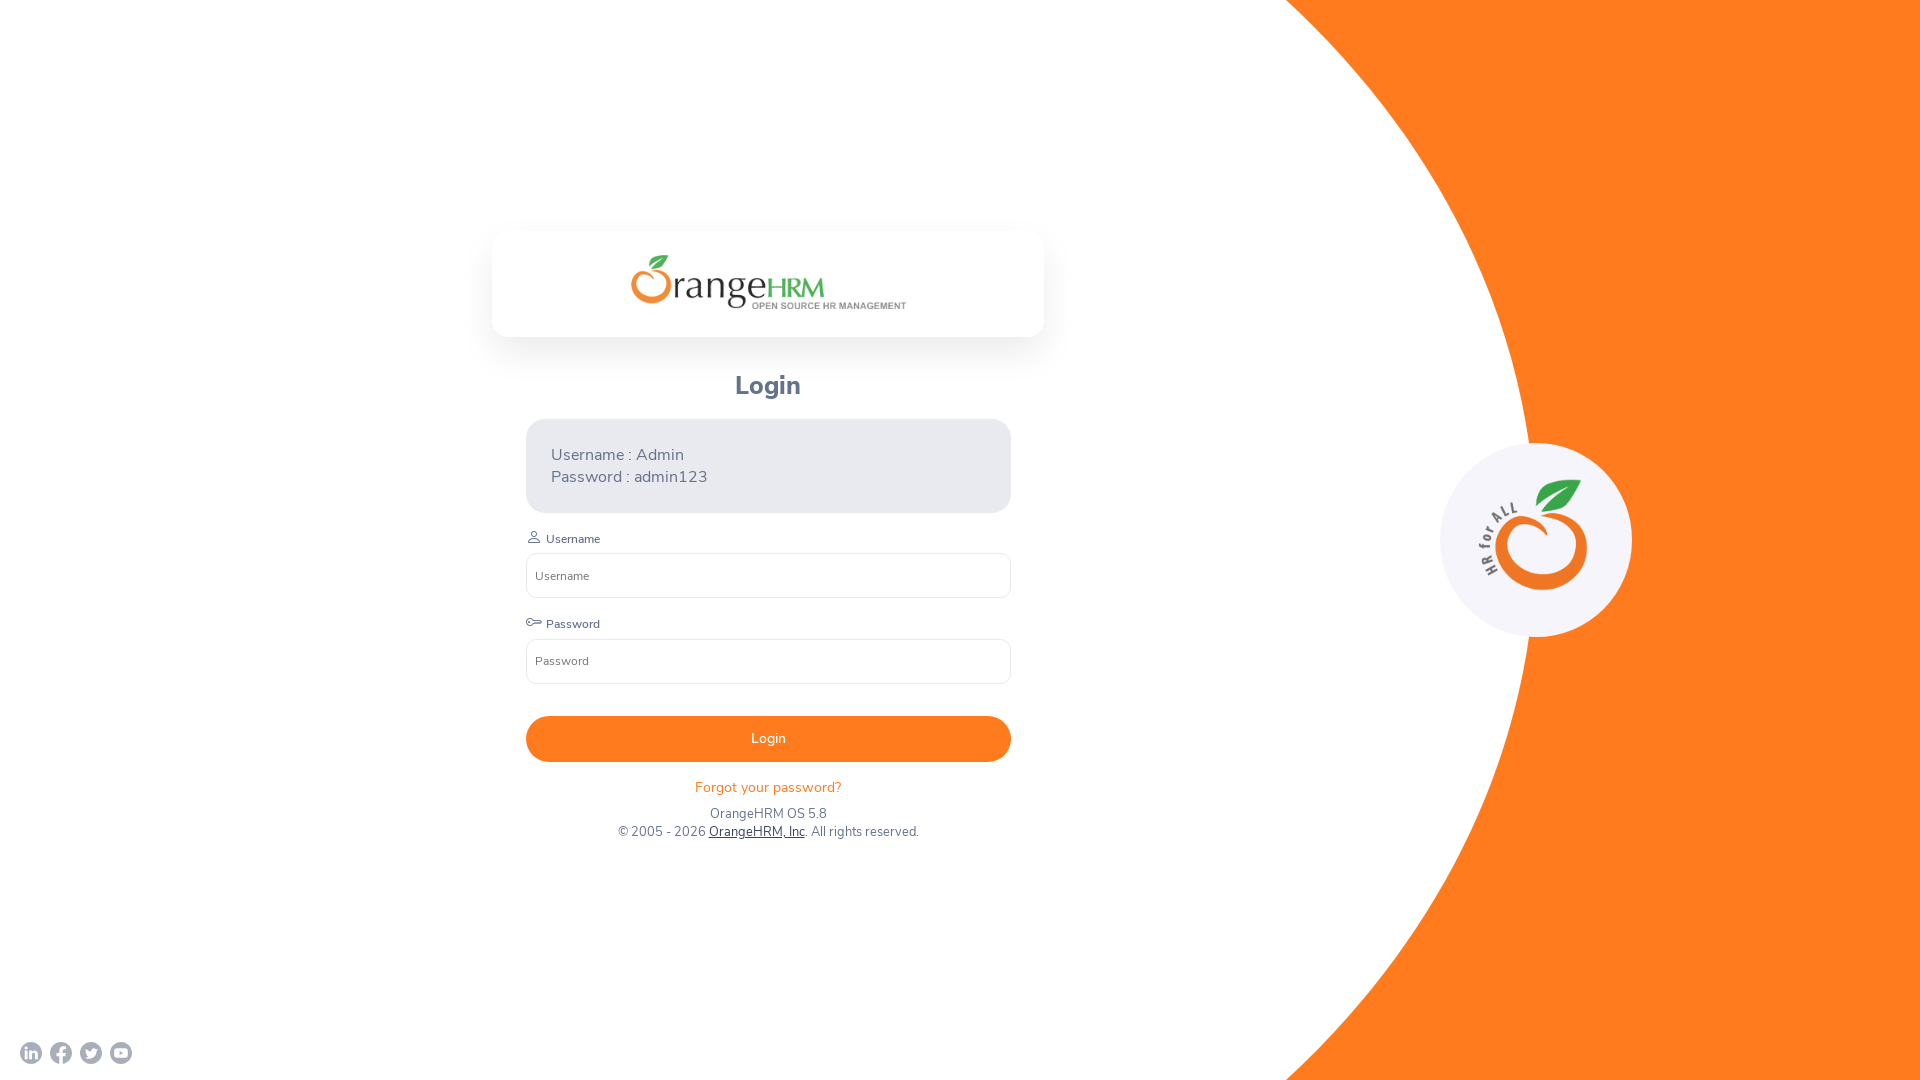